Tests page refresh functionality by navigating to Bilibili and refreshing the page

Starting URL: https://www.bilibili.com/

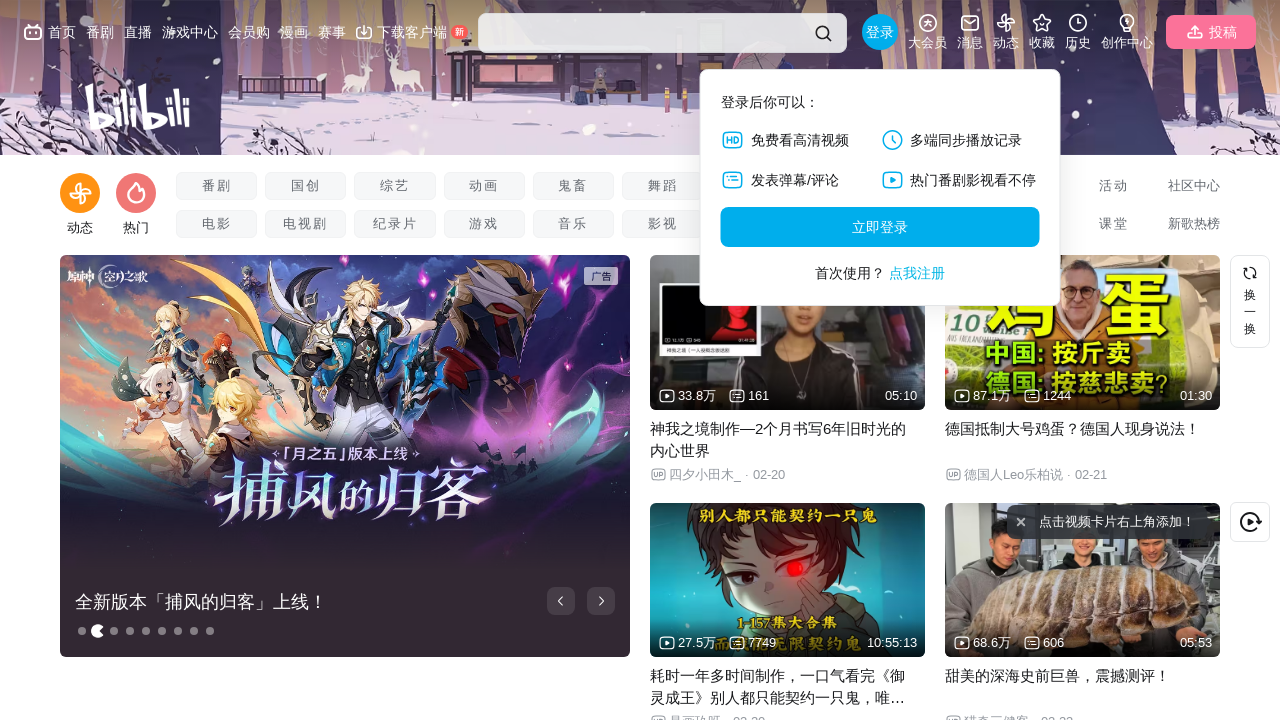

Navigated to Bilibili homepage
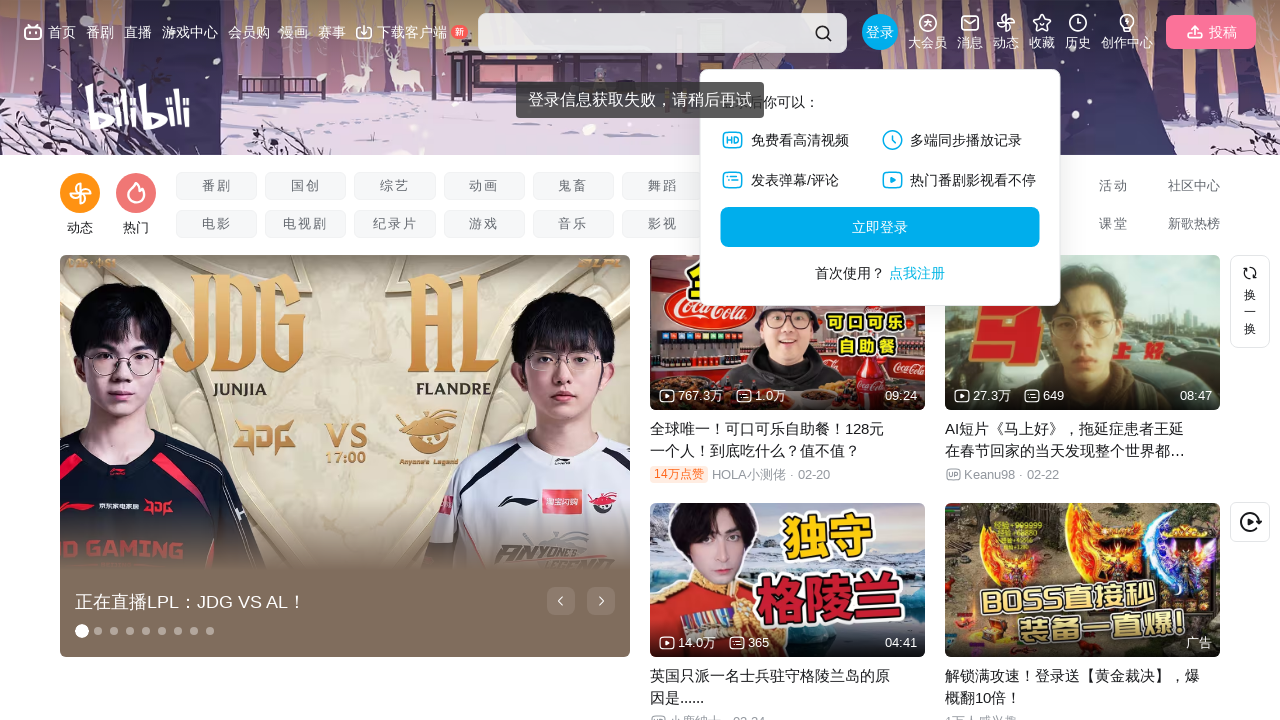

Refreshed the page
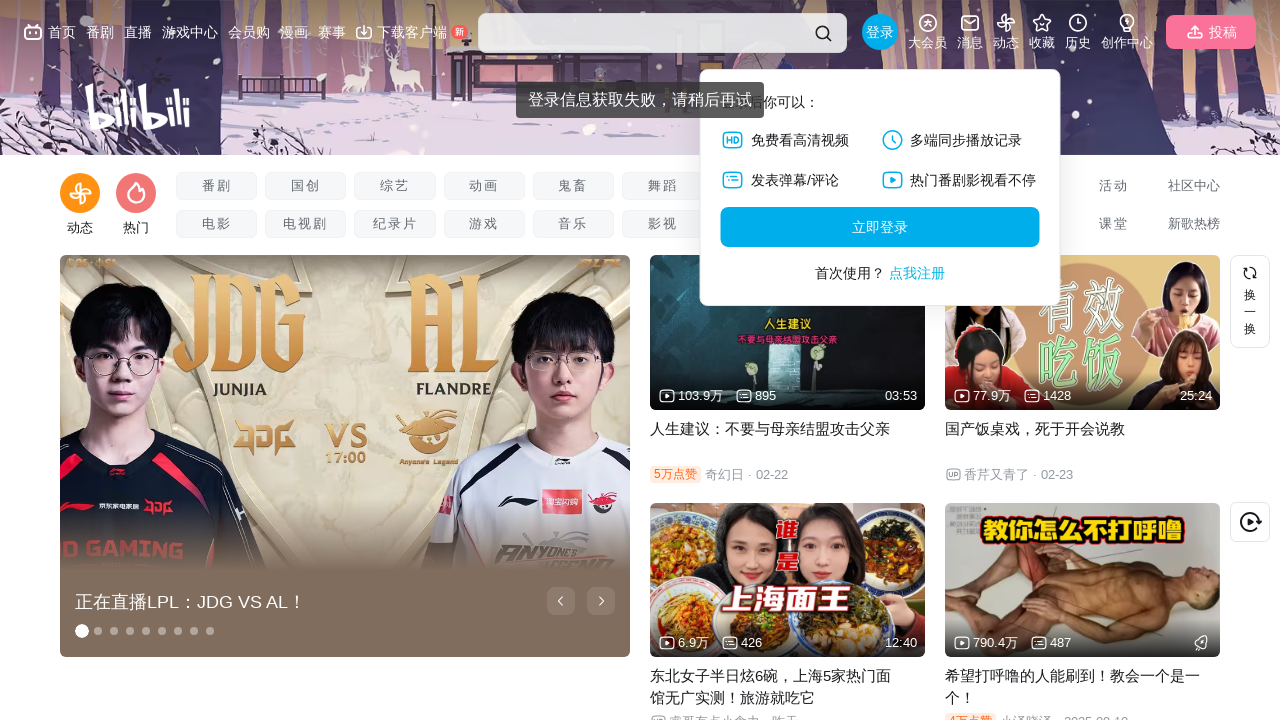

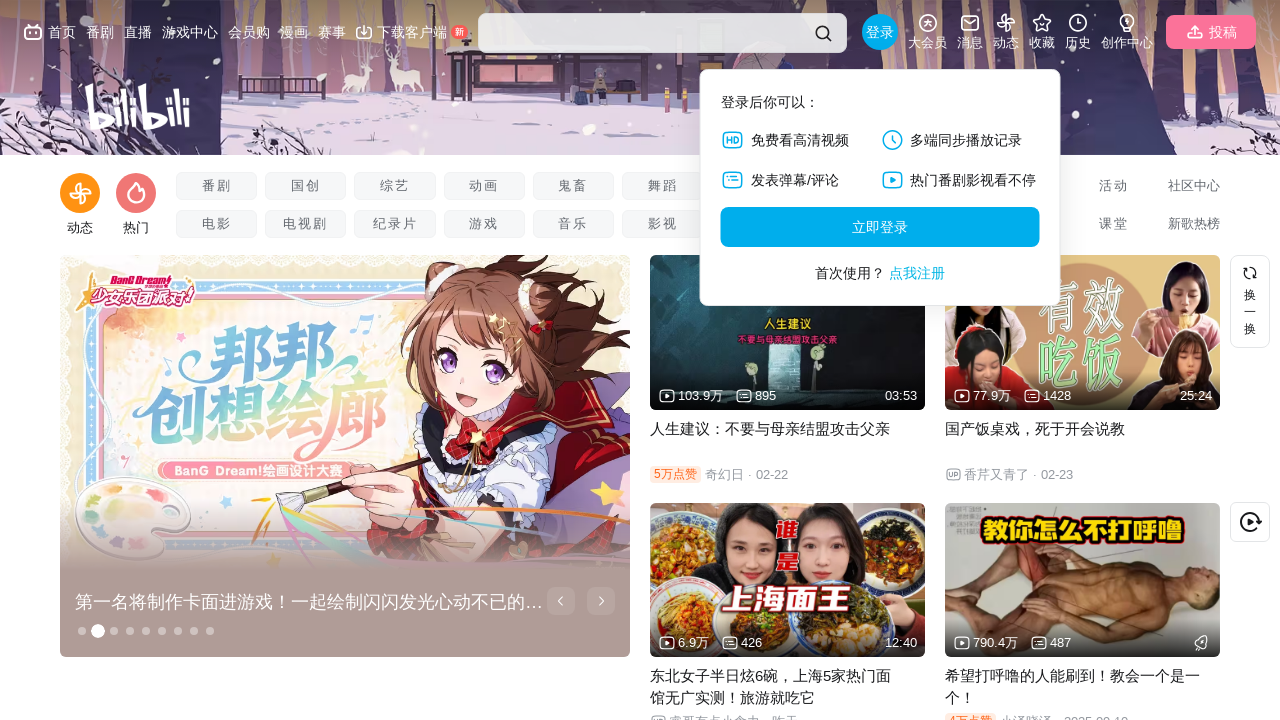